Tests registration form validation with invalid phone number length and verifies the phone number error message

Starting URL: https://alada.vn/tai-khoan/dang-ky.html

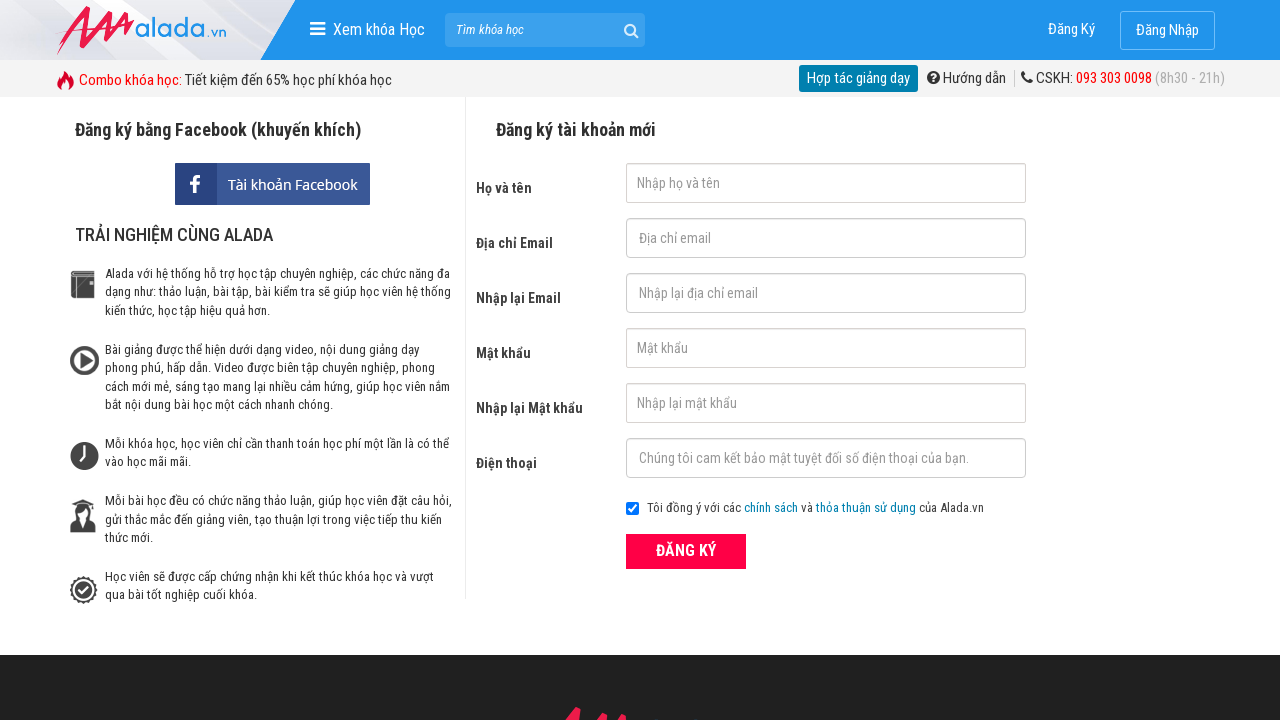

Filled full name field with 'Long Nguyen' on #txtFirstname
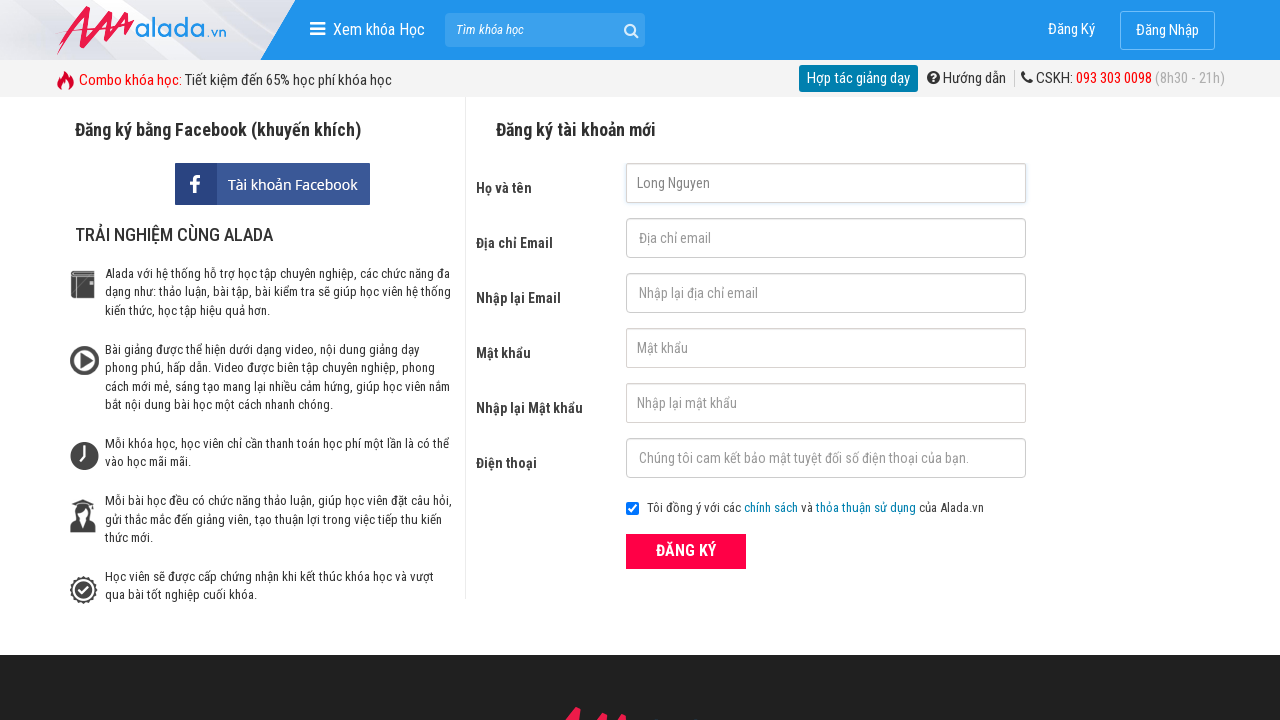

Filled email field with 'long@abc.com' on #txtEmail
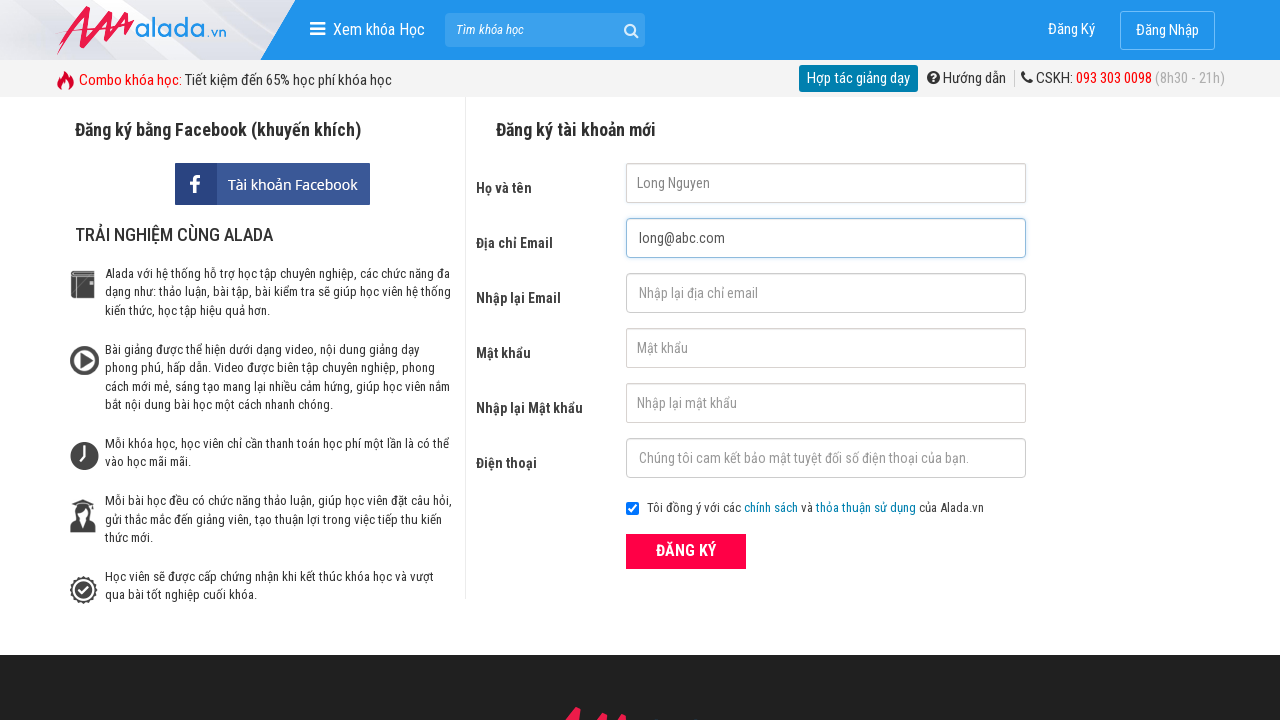

Filled confirm email field with 'long@abc.com' on #txtCEmail
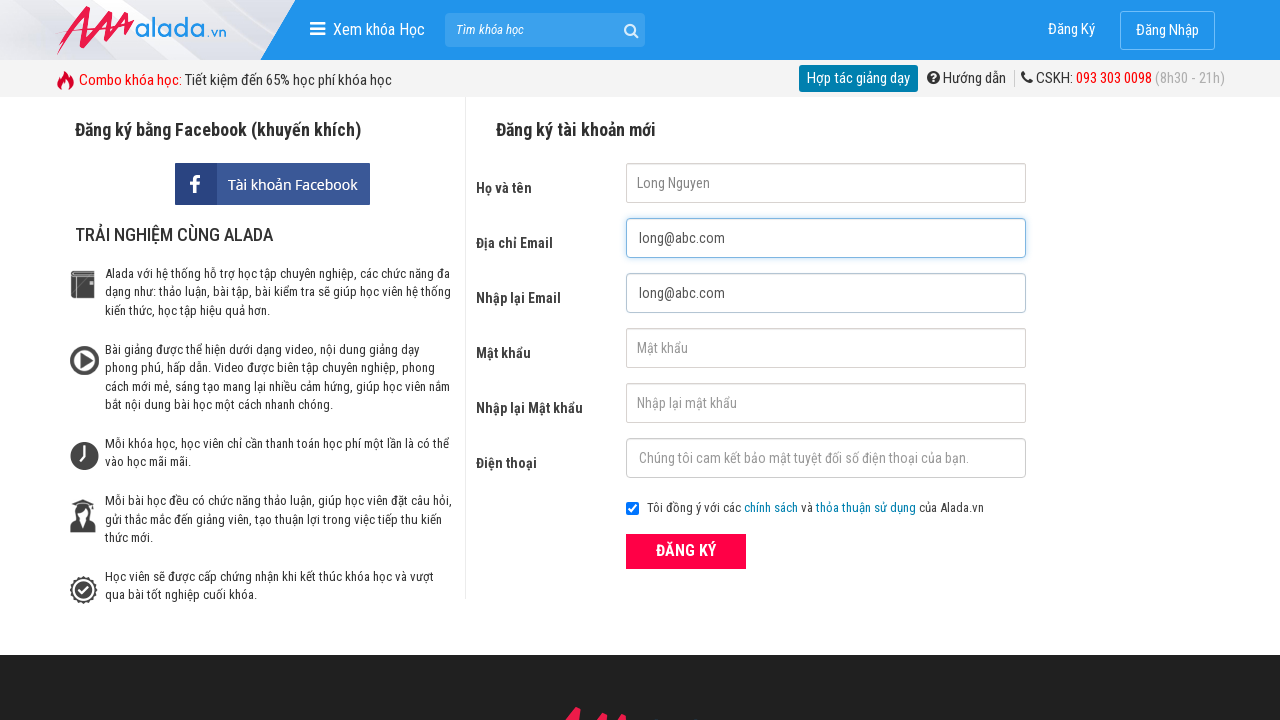

Filled password field with '123456' on #txtPassword
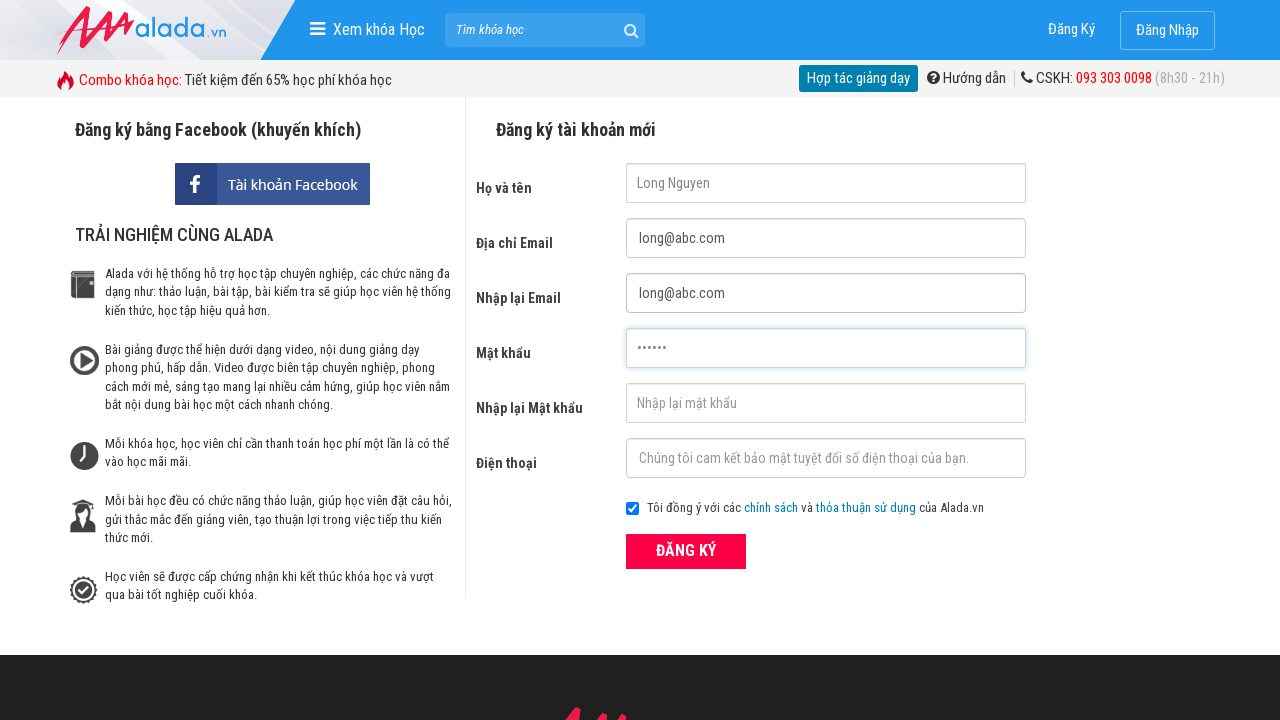

Filled confirm password field with '123456' on #txtCPassword
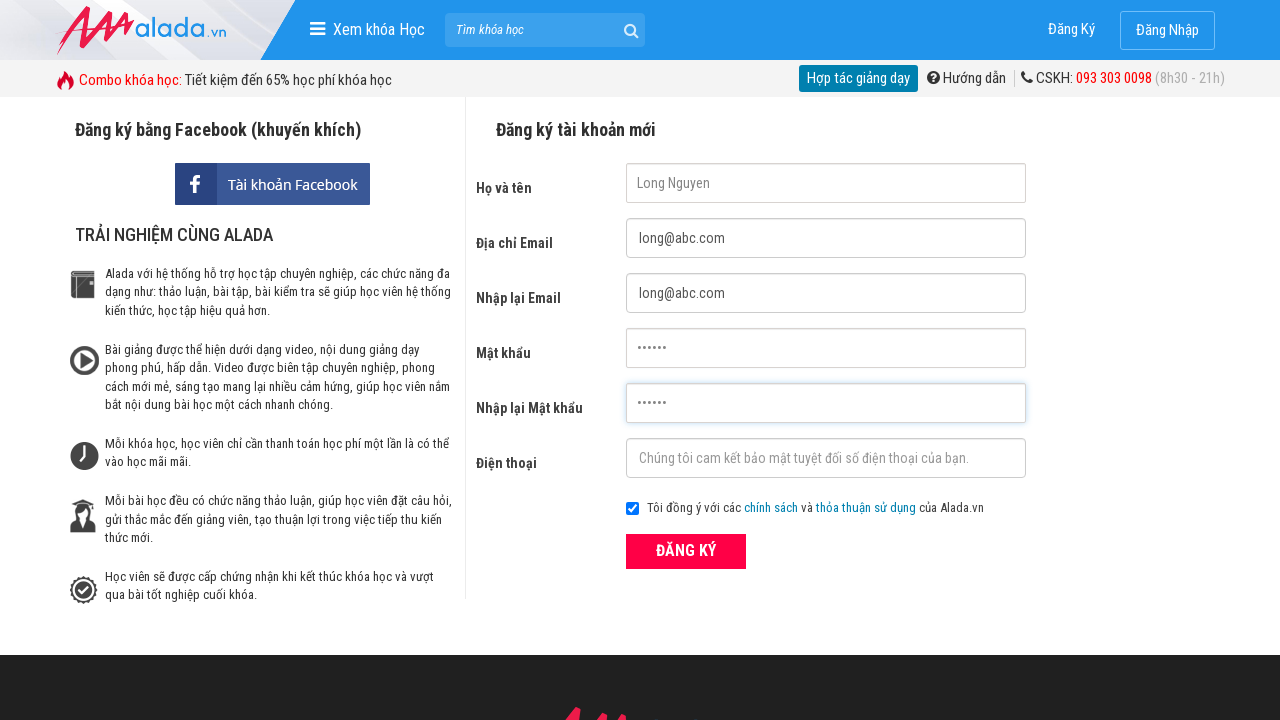

Filled phone number field with invalid number '097547435' (9 digits) on #txtPhone
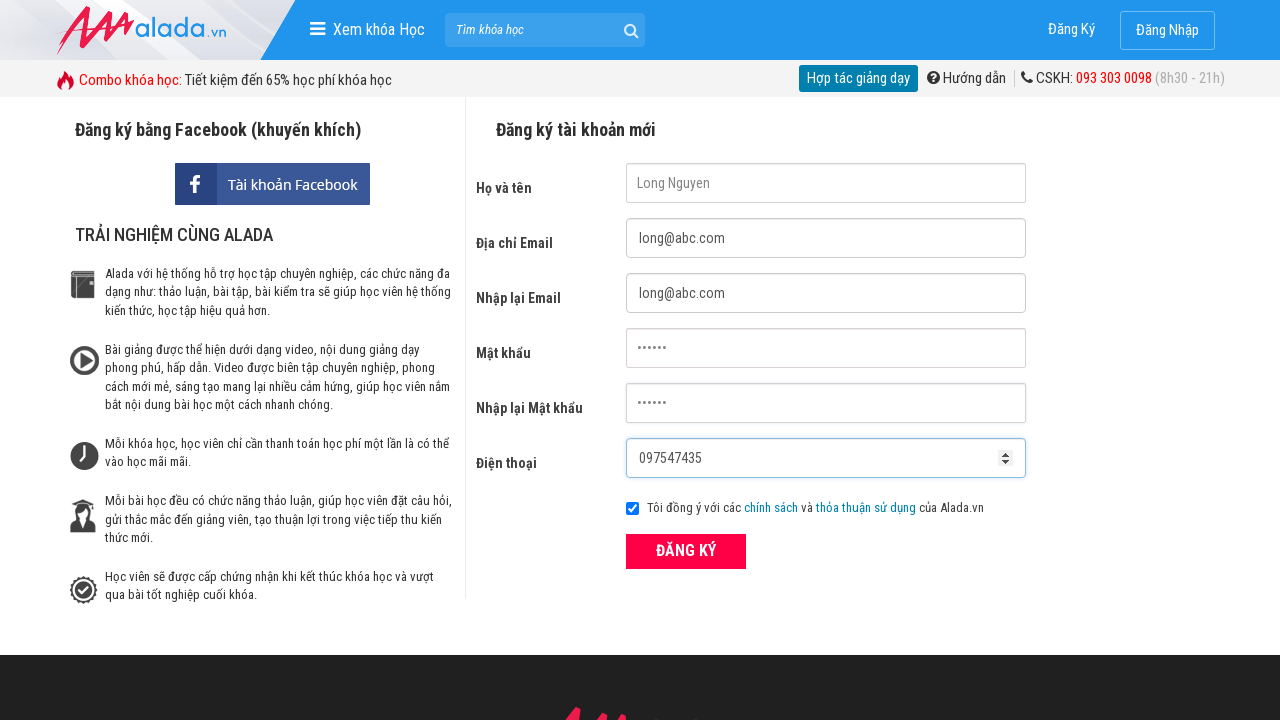

Clicked submit button to register at (686, 551) on button[type='submit']
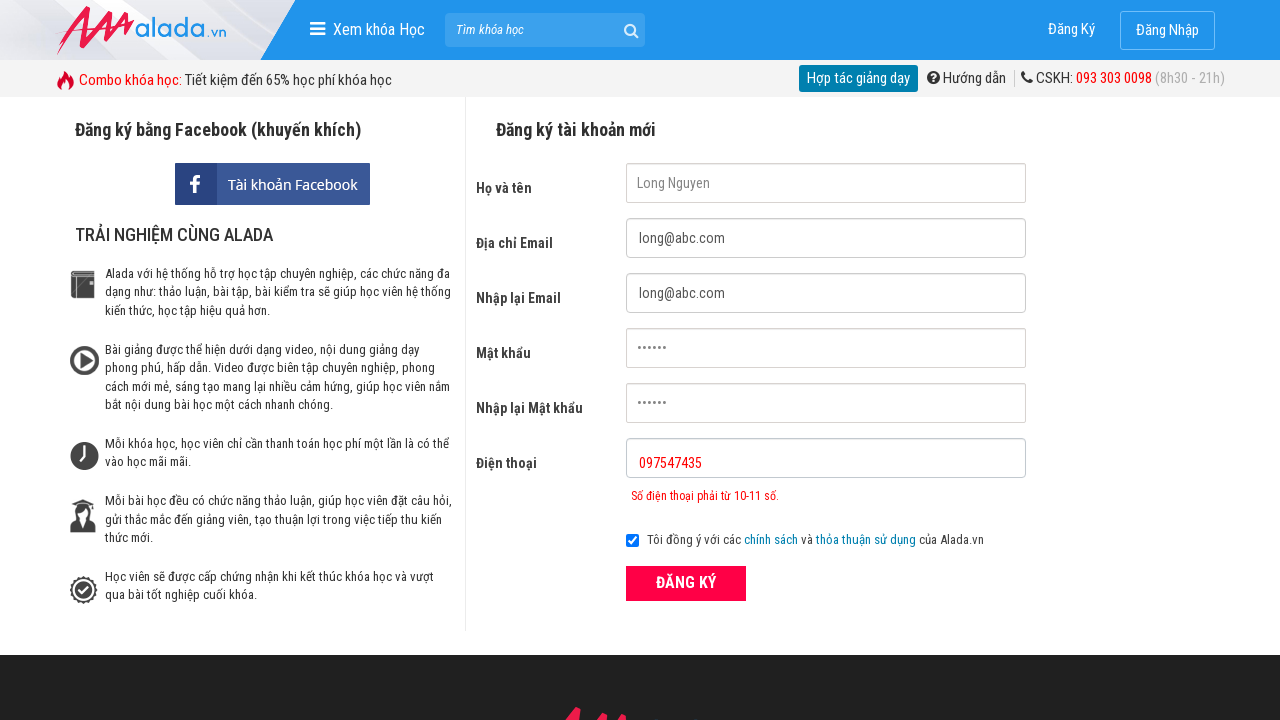

Phone number error message appeared, validating form rejection
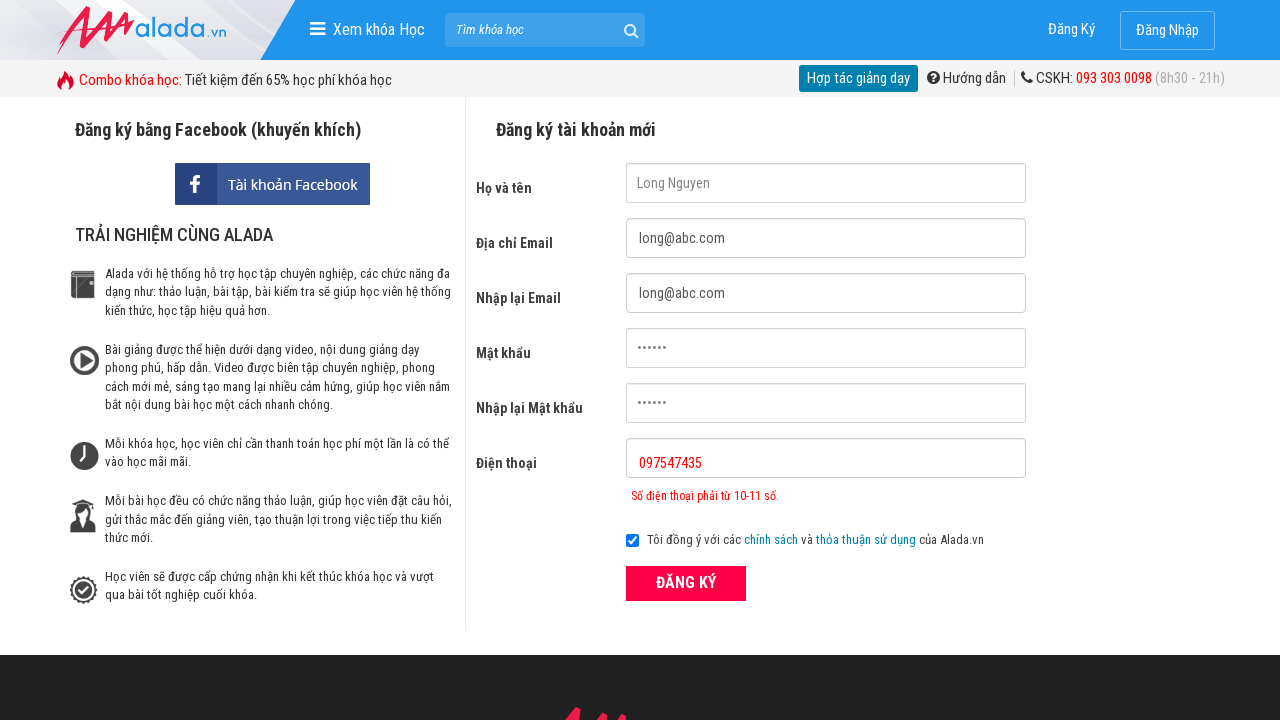

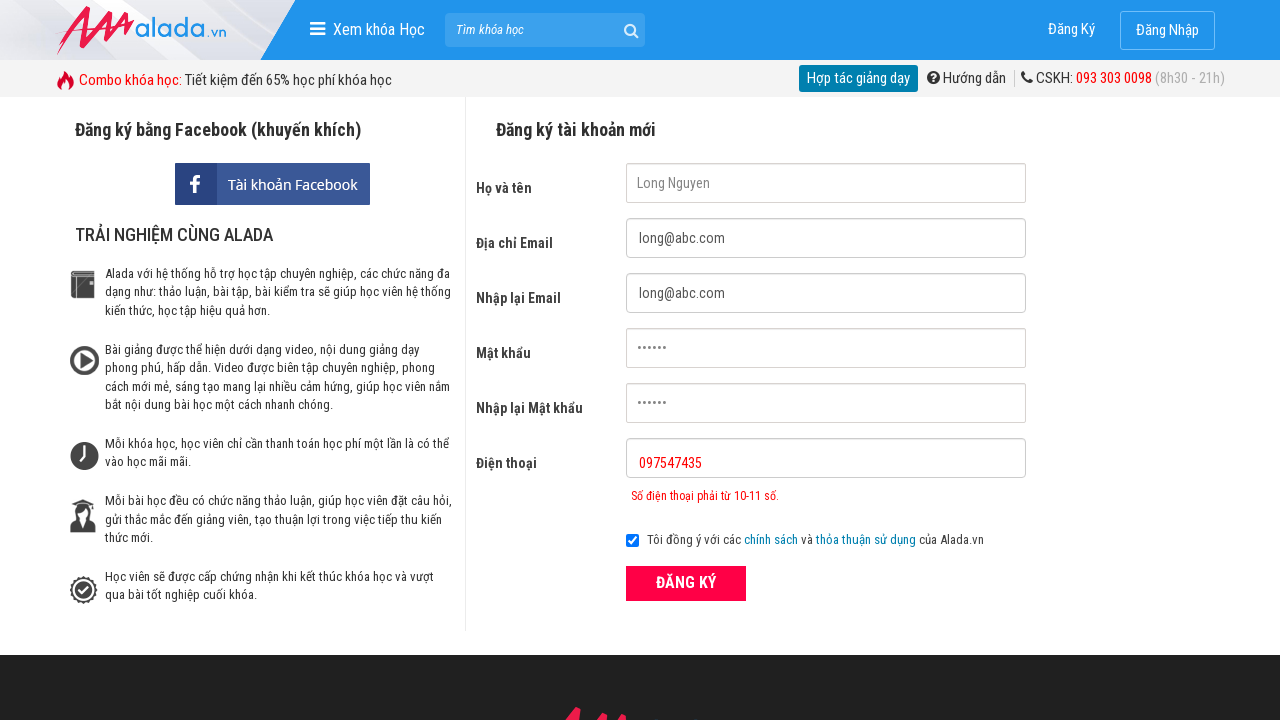